Opens the main Heroku test page, navigates to the Dropdown section, and verifies the page title is displayed correctly

Starting URL: https://the-internet.herokuapp.com/

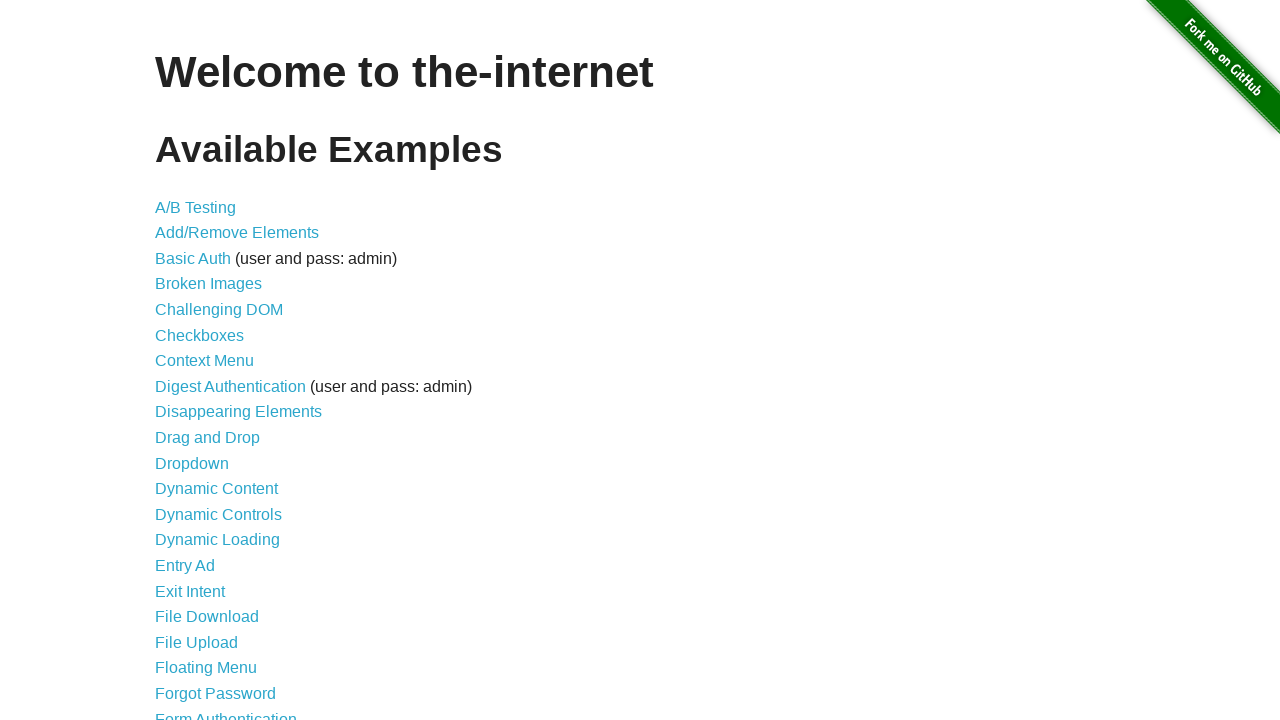

Navigated to the main Heroku test page
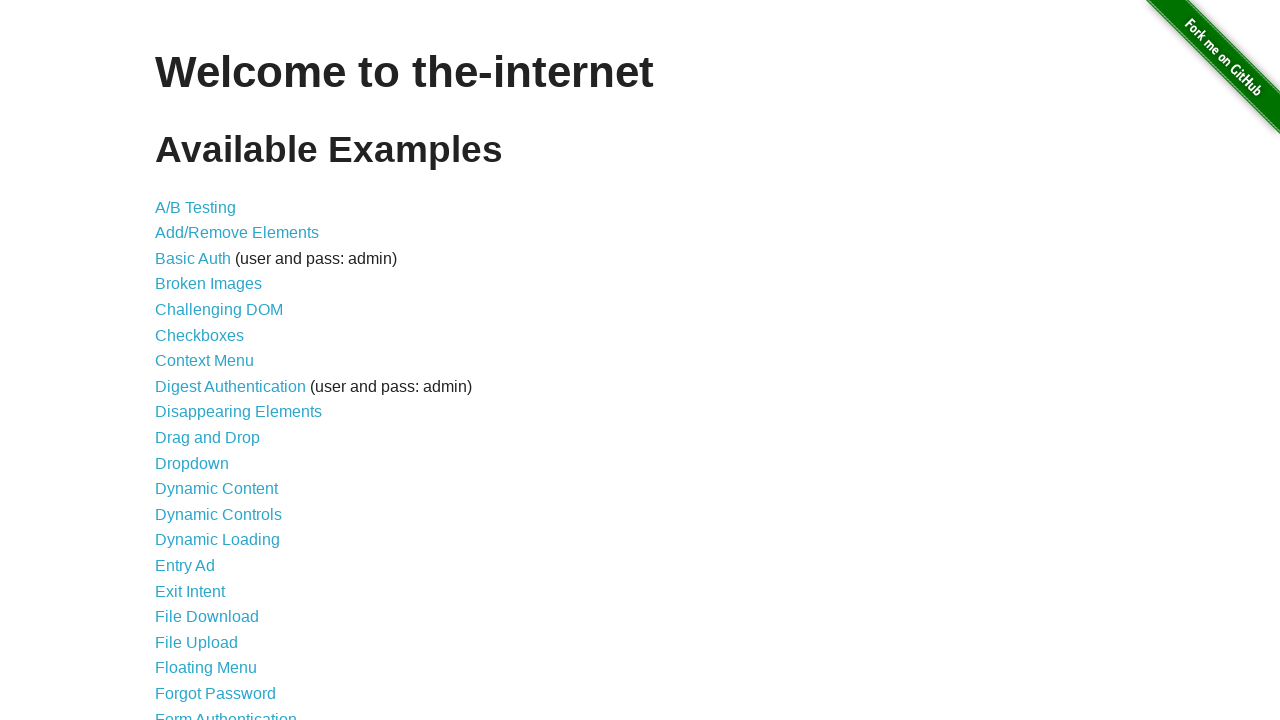

Clicked on the Dropdown link to navigate to dropdown section at (192, 463) on a[href='/dropdown']
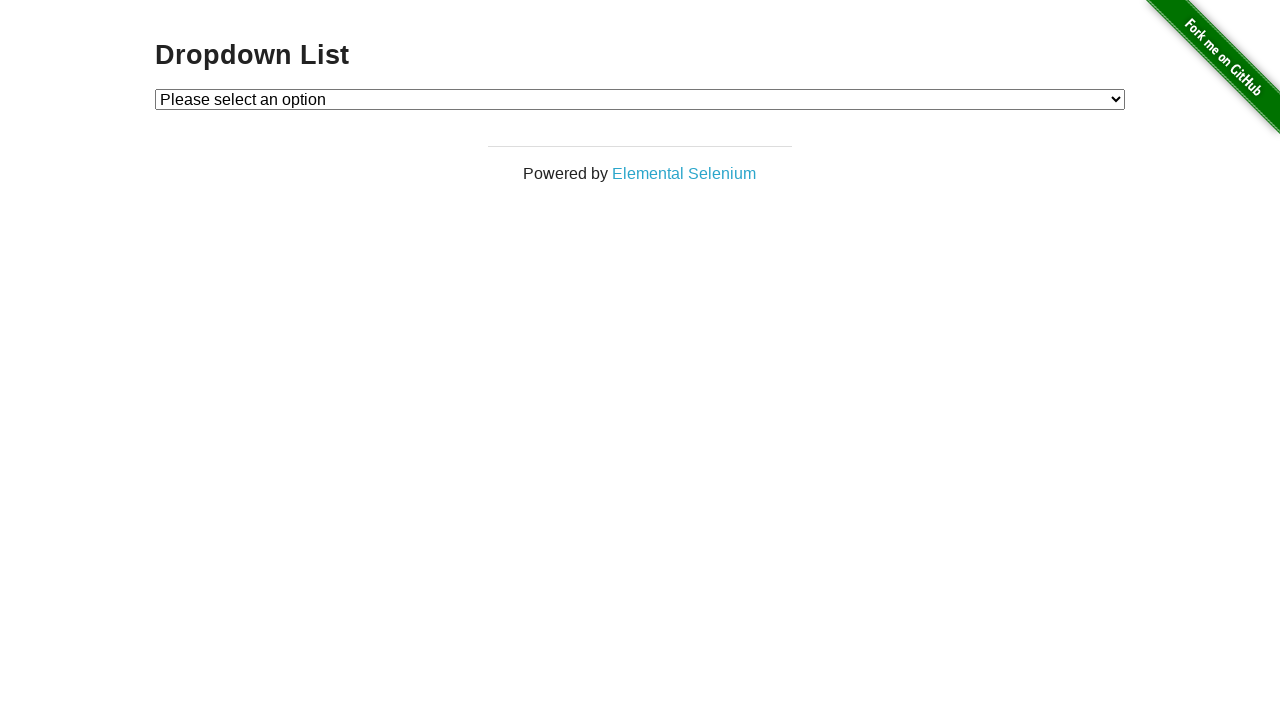

Verified the Dropdown List page title is displayed correctly
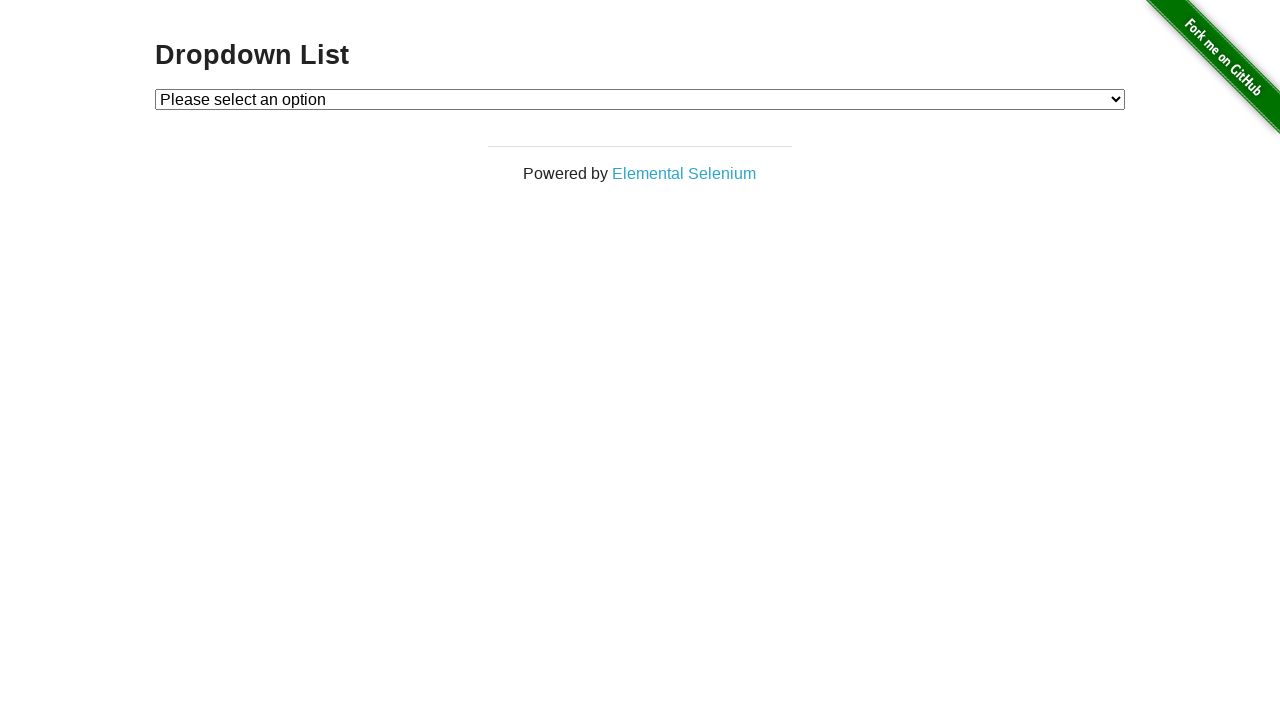

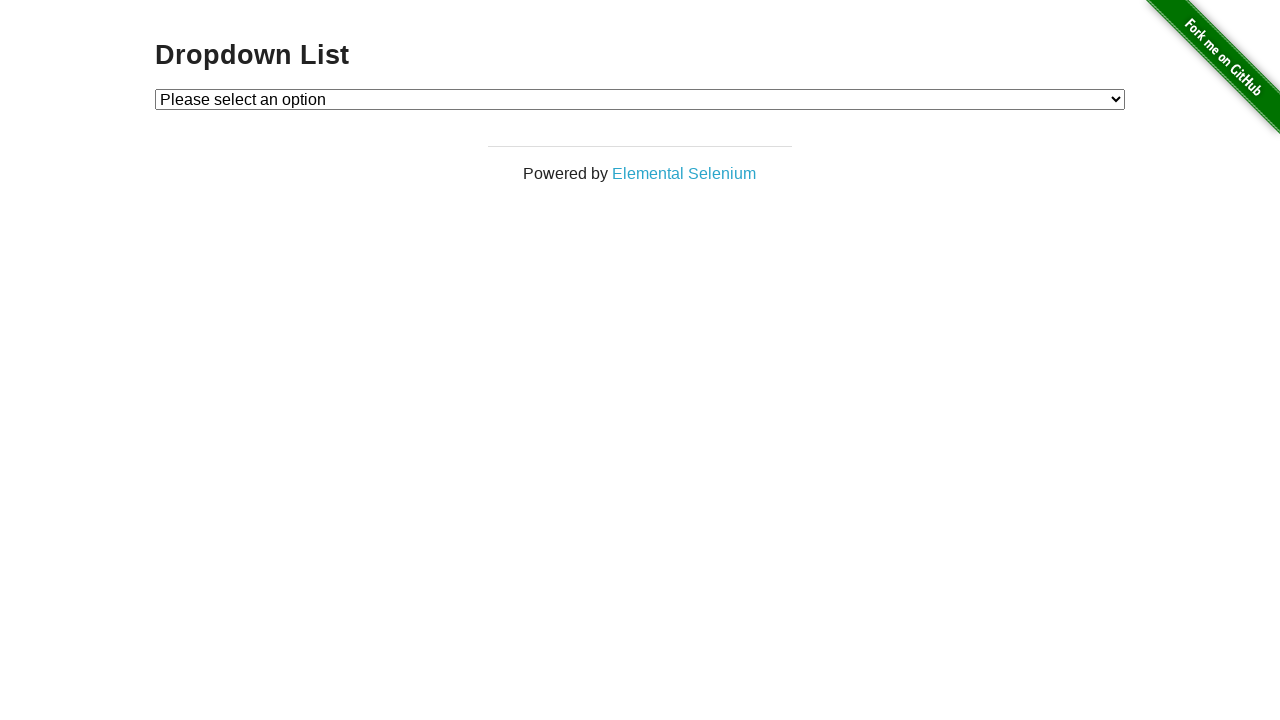